Tests form filling functionality on a practice Angular site by entering name, email, password, and clicking a checkbox

Starting URL: https://rahulshettyacademy.com/angularpractice/

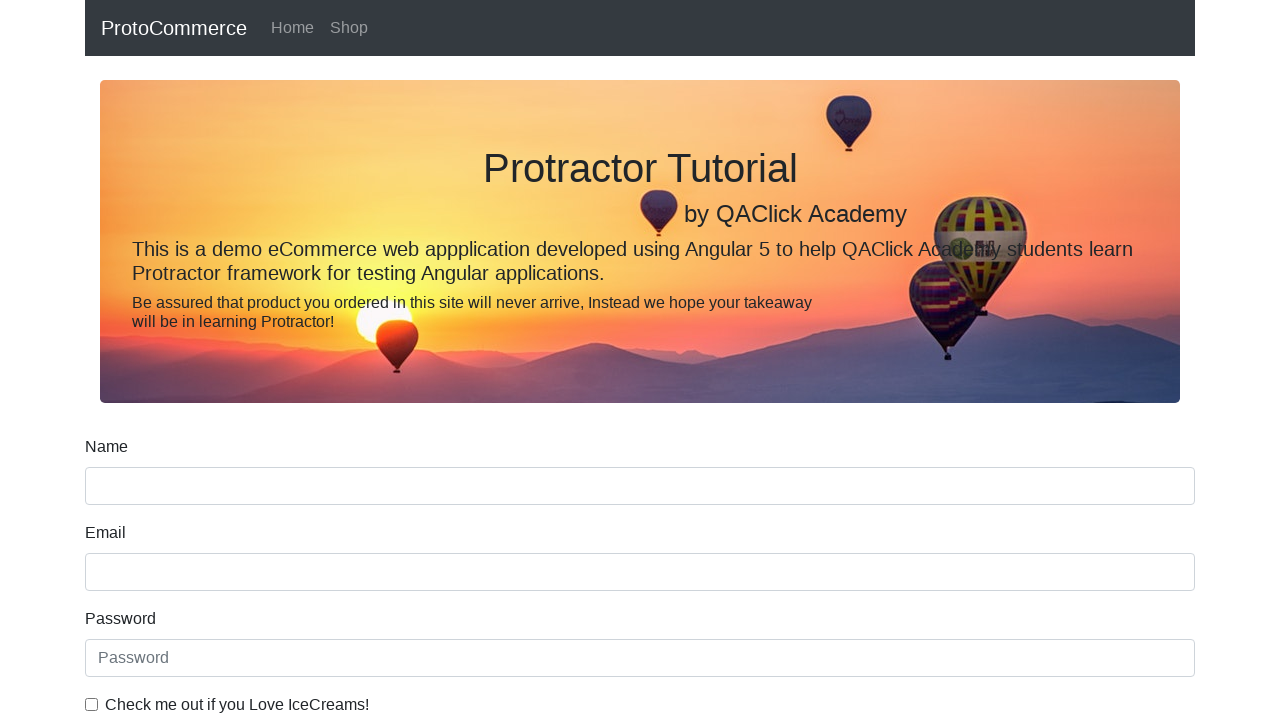

Filled name field with 'Maria Johnson' on input[name='name']
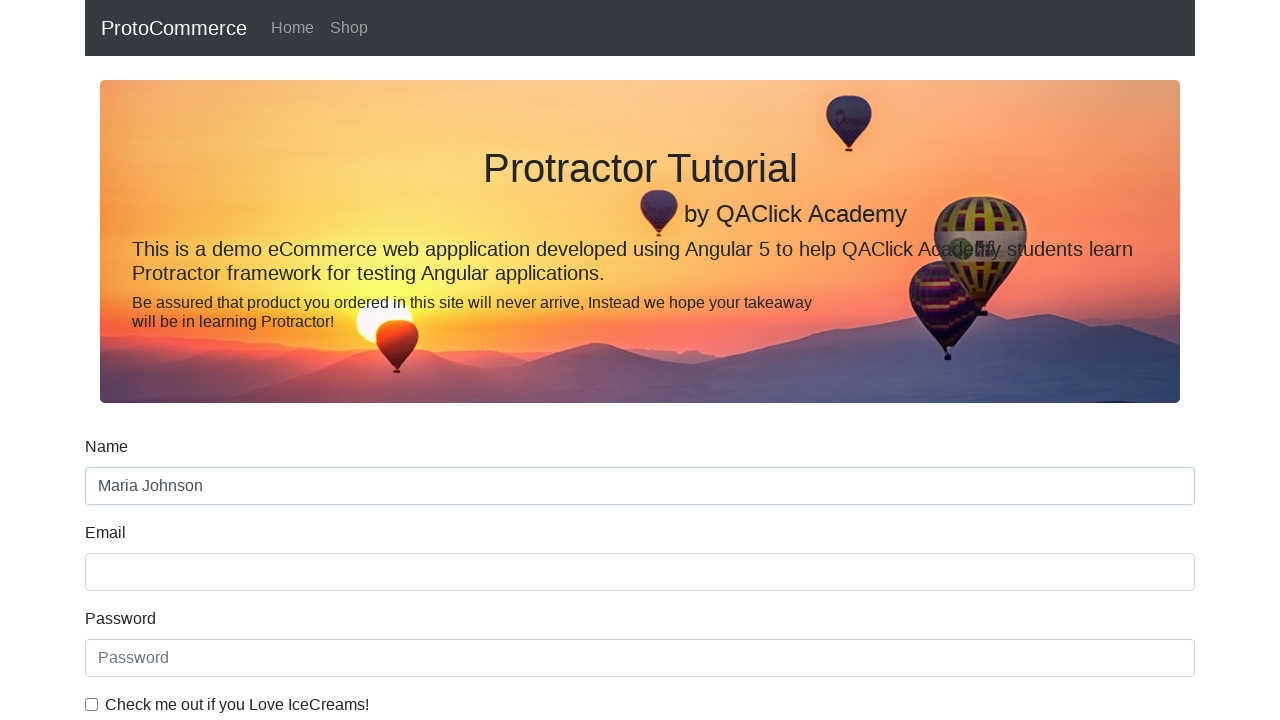

Filled email field with 'maria.johnson@example.com' on input[name='email']
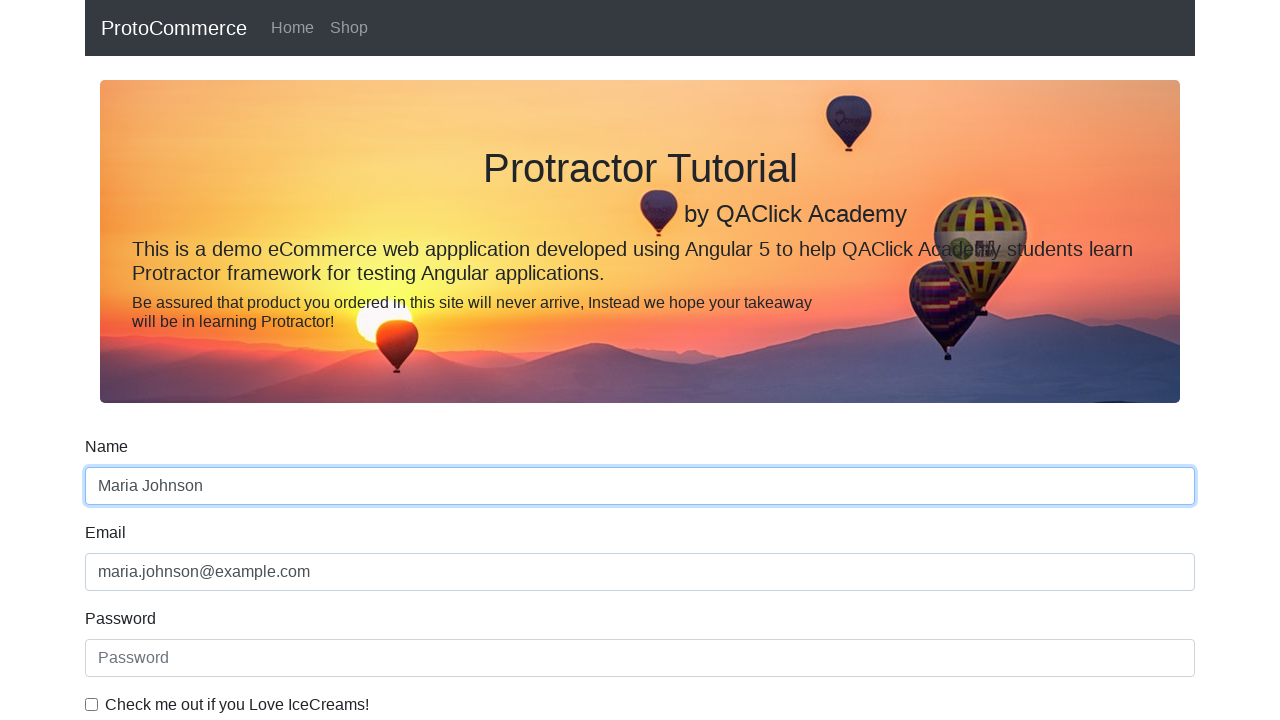

Filled password field with 'SecurePass789' on #exampleInputPassword1
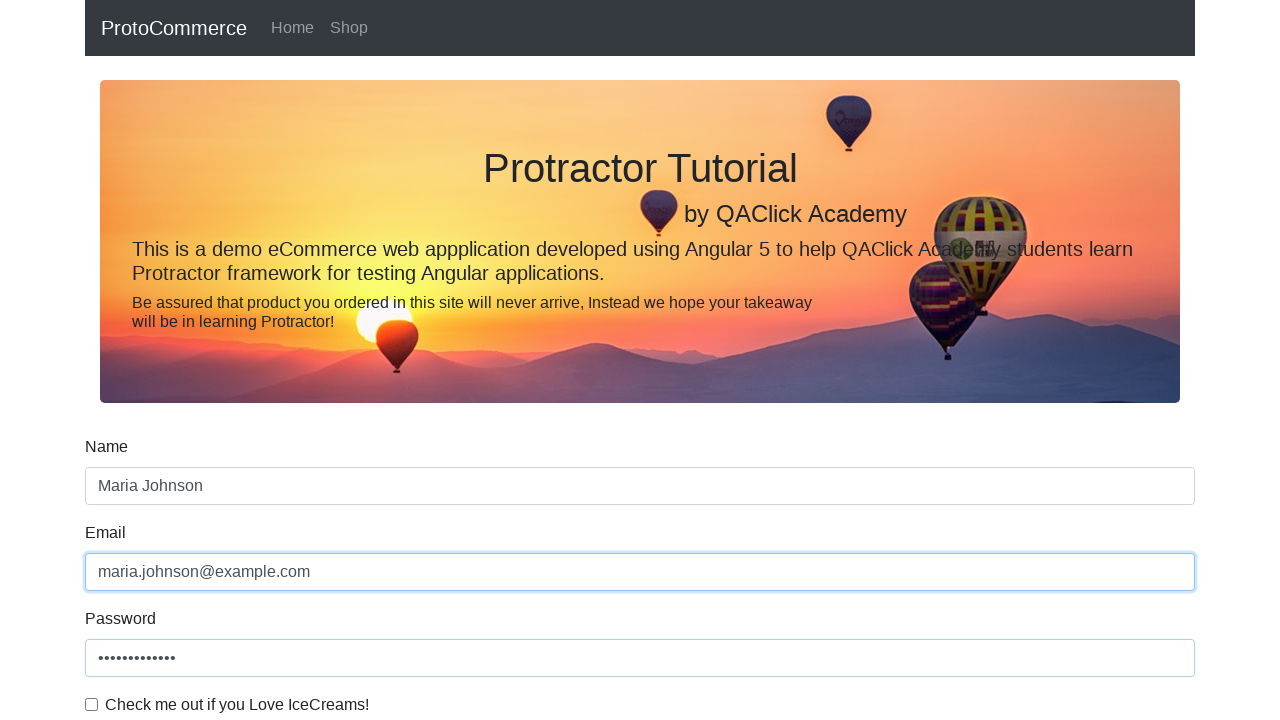

Clicked checkbox to enable form agreement at (92, 704) on #exampleCheck1
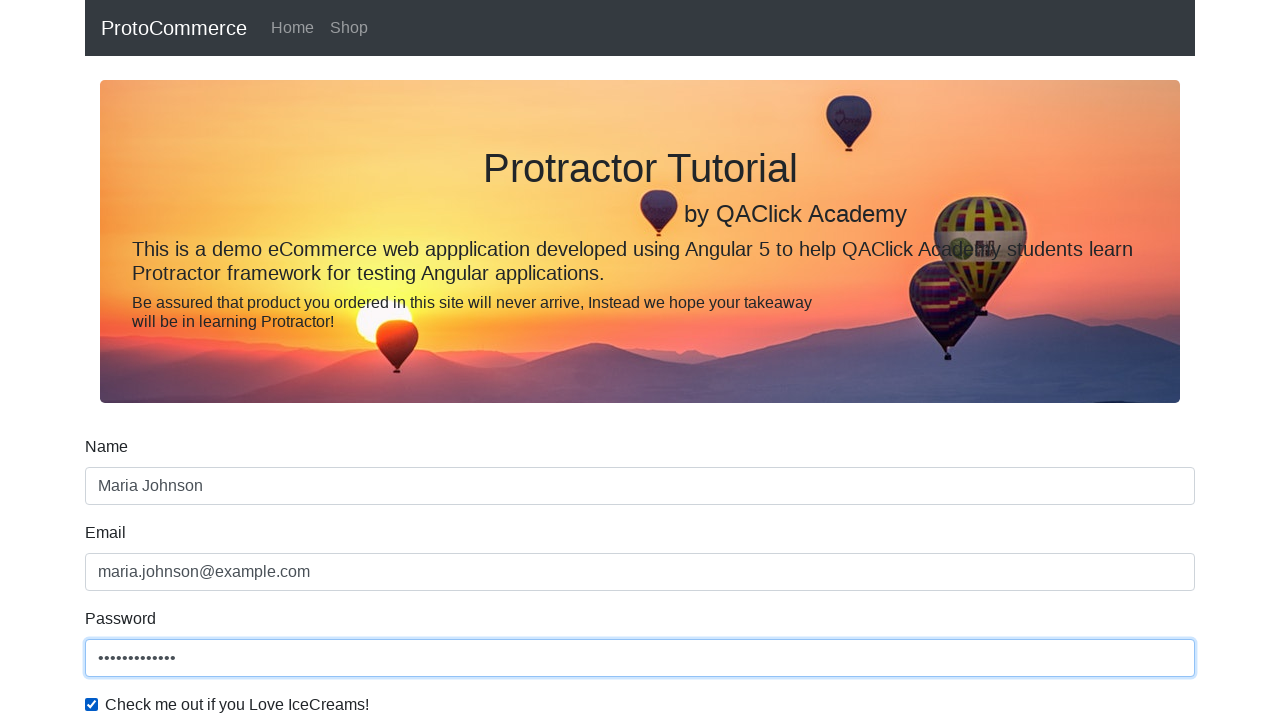

Waited 1000ms for UI updates to complete
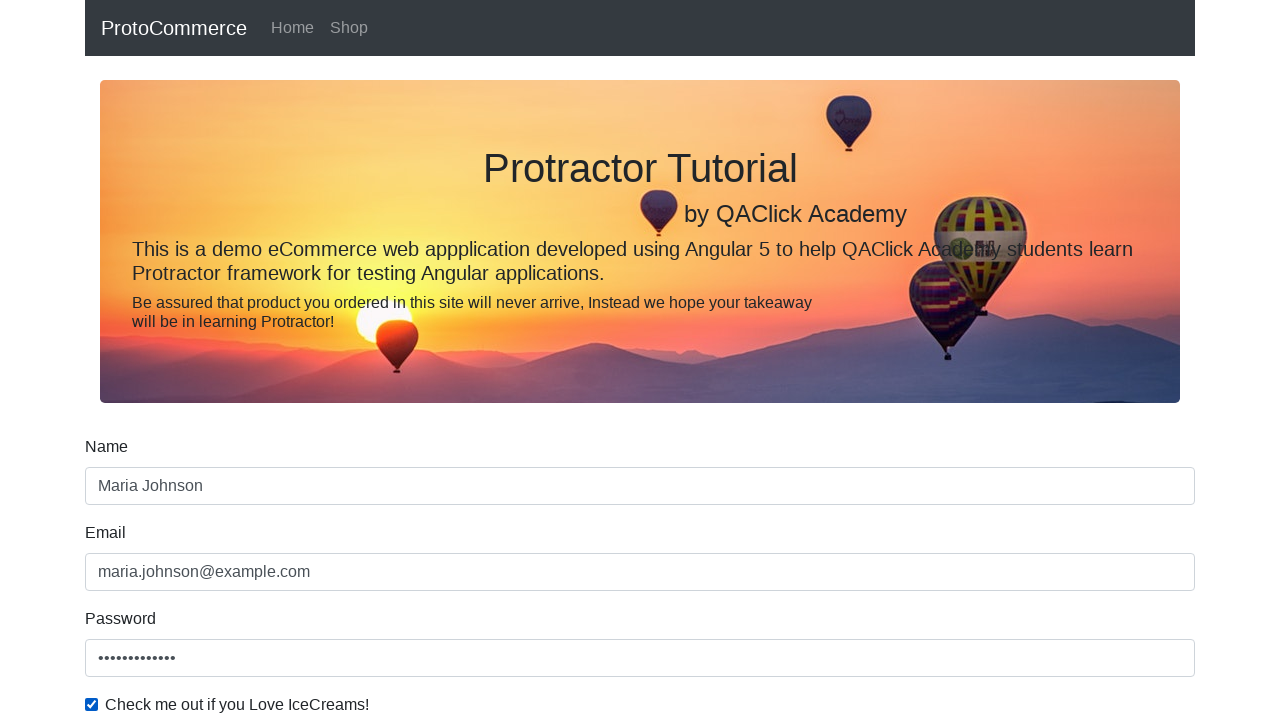

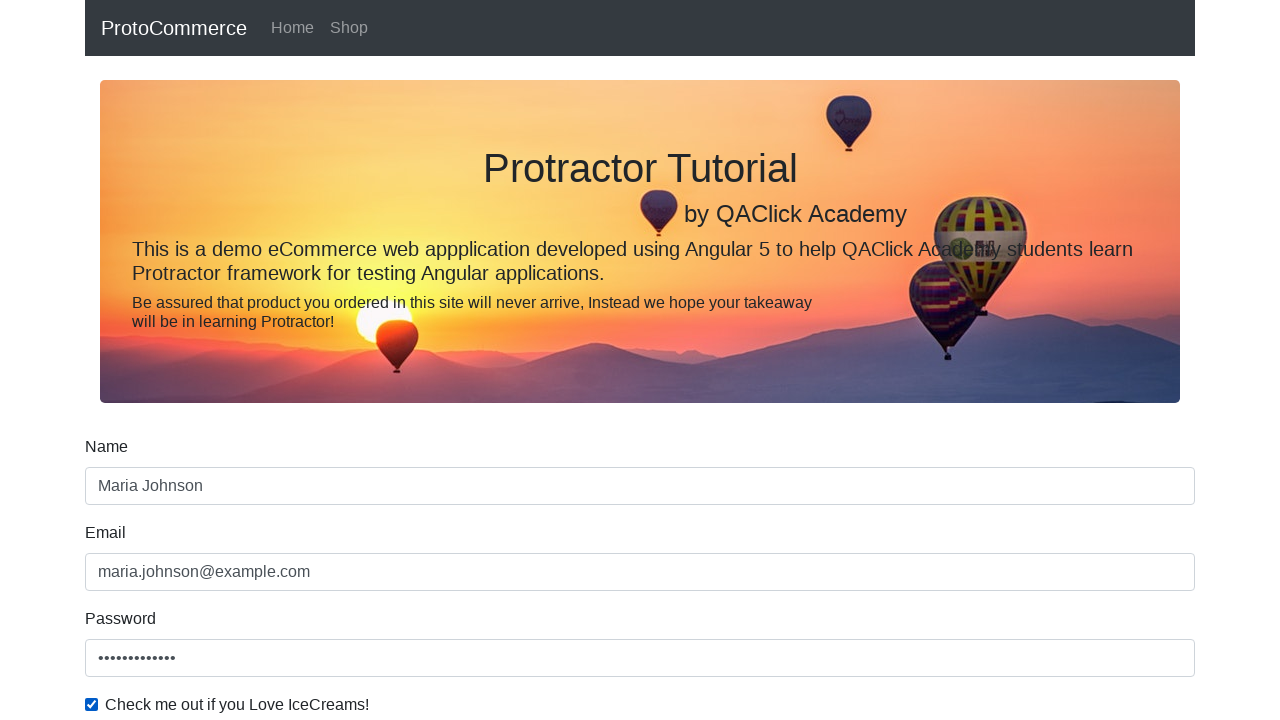